Tests basic browser navigation by loading the State Bank of India homepage and verifying the page loads correctly by checking the title.

Starting URL: https://www.onlinesbi.sbi/

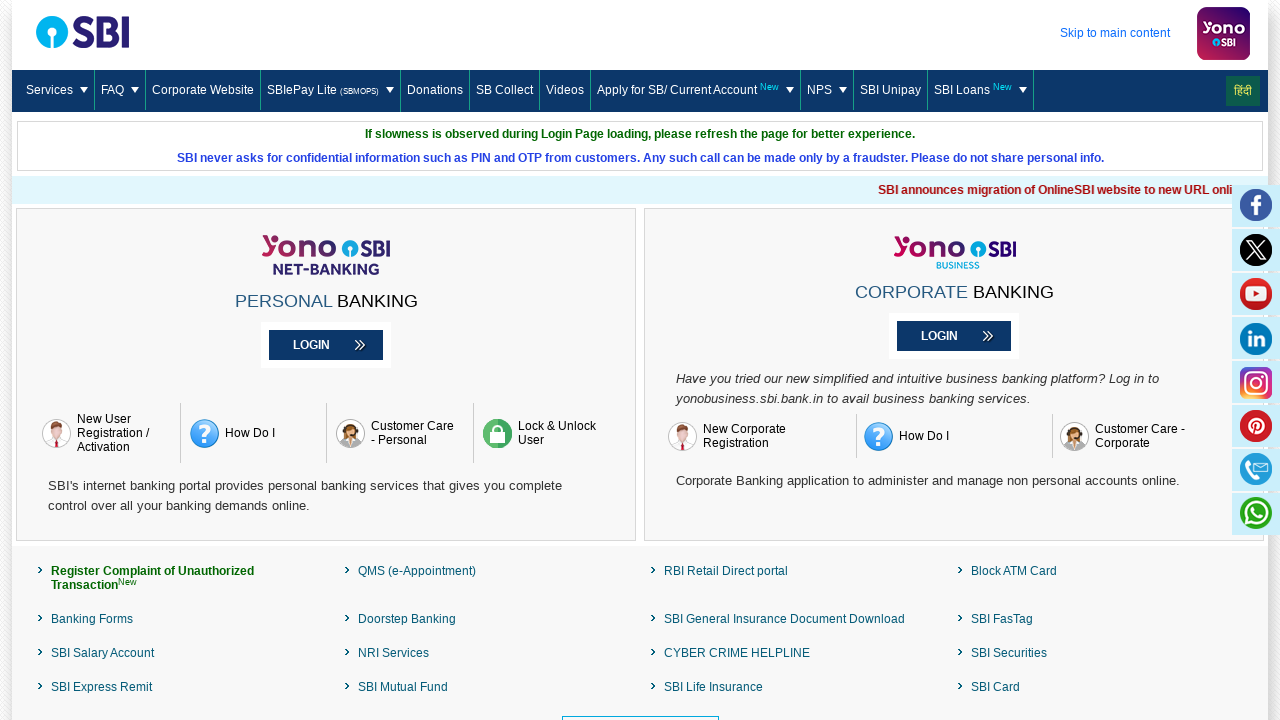

Waited for page to reach domcontentloaded state
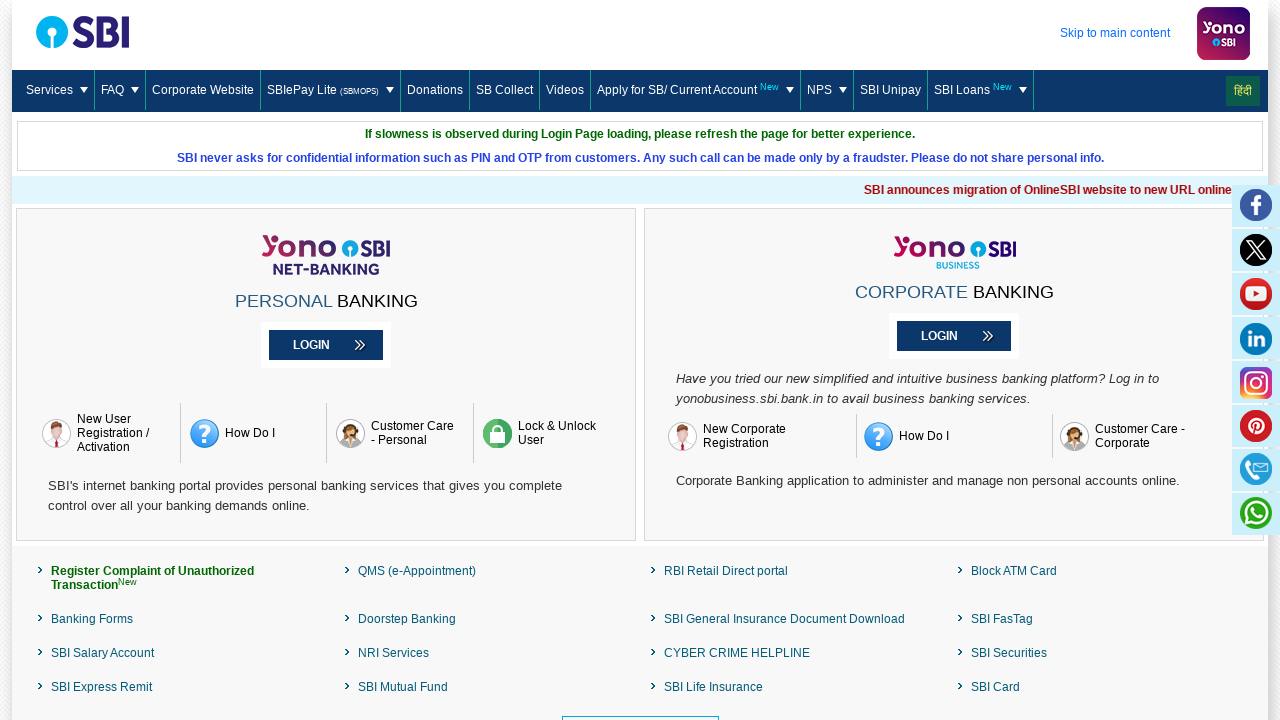

Retrieved page title: State Bank of India
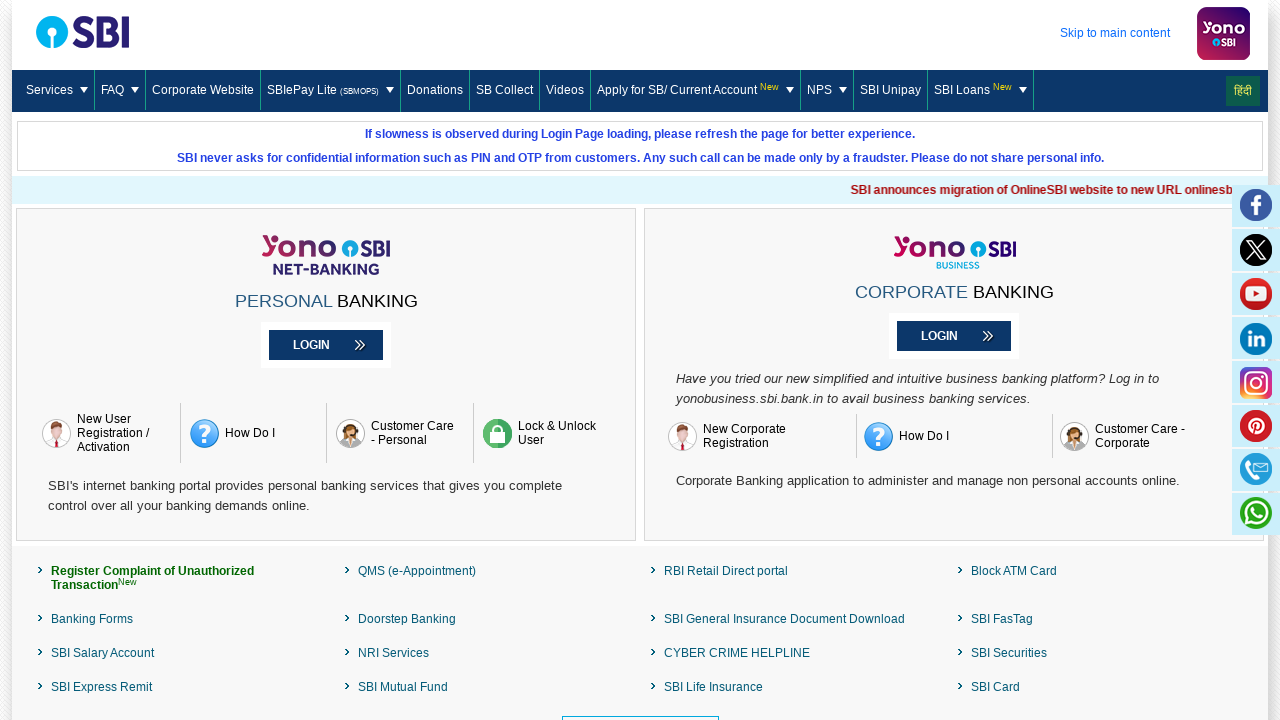

Retrieved current URL: https://onlinesbi.sbi.bank.in/
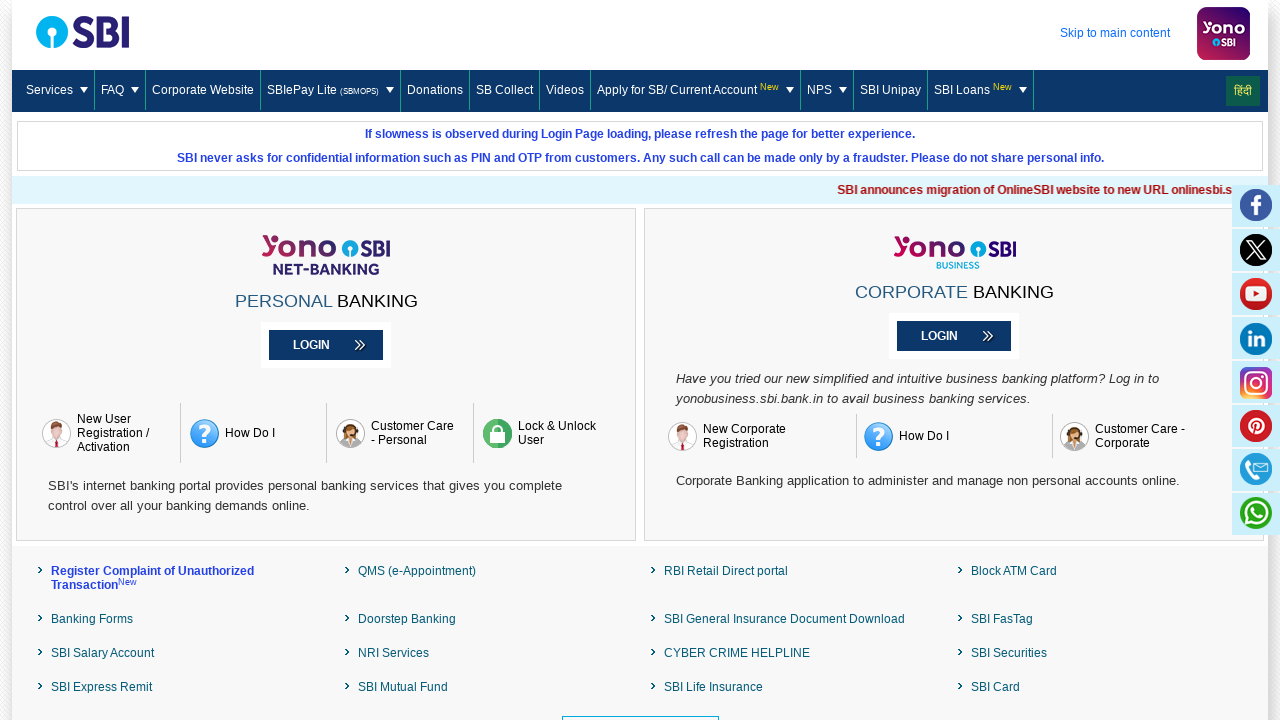

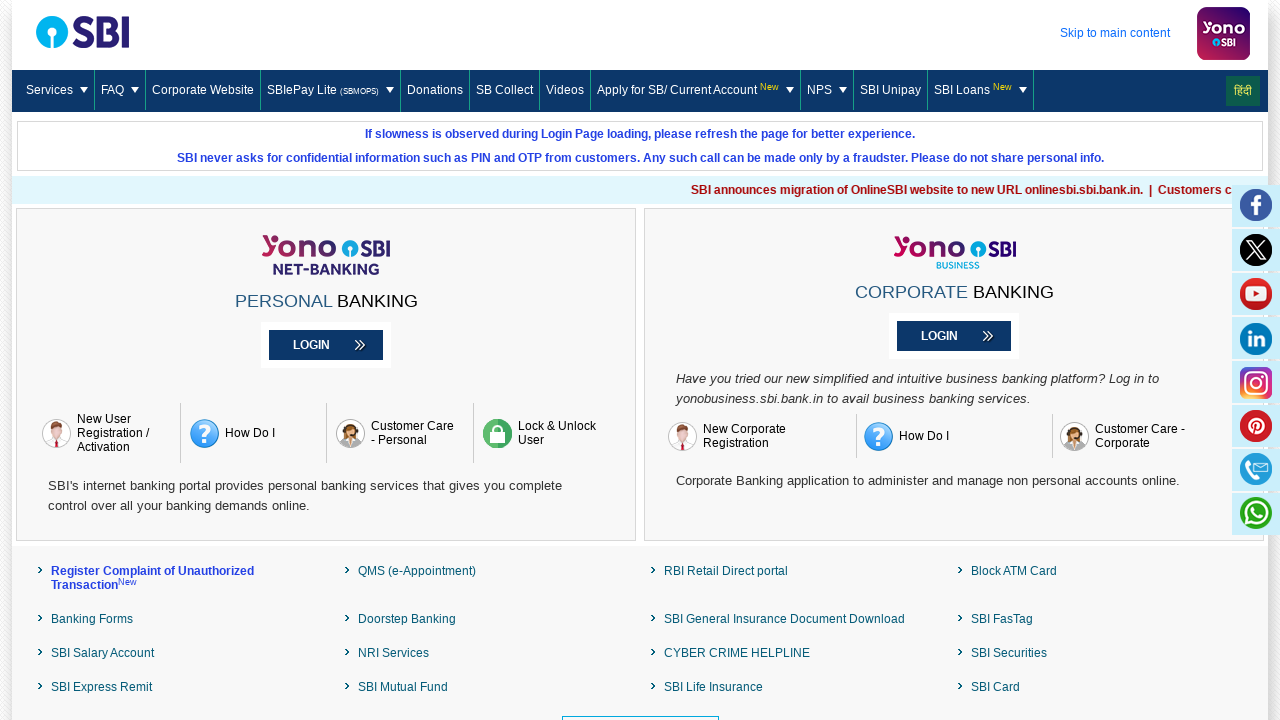